Navigates to Sauce Demo website and clicks the login button without entering credentials, likely testing form validation behavior

Starting URL: http://www.saucedemo.com

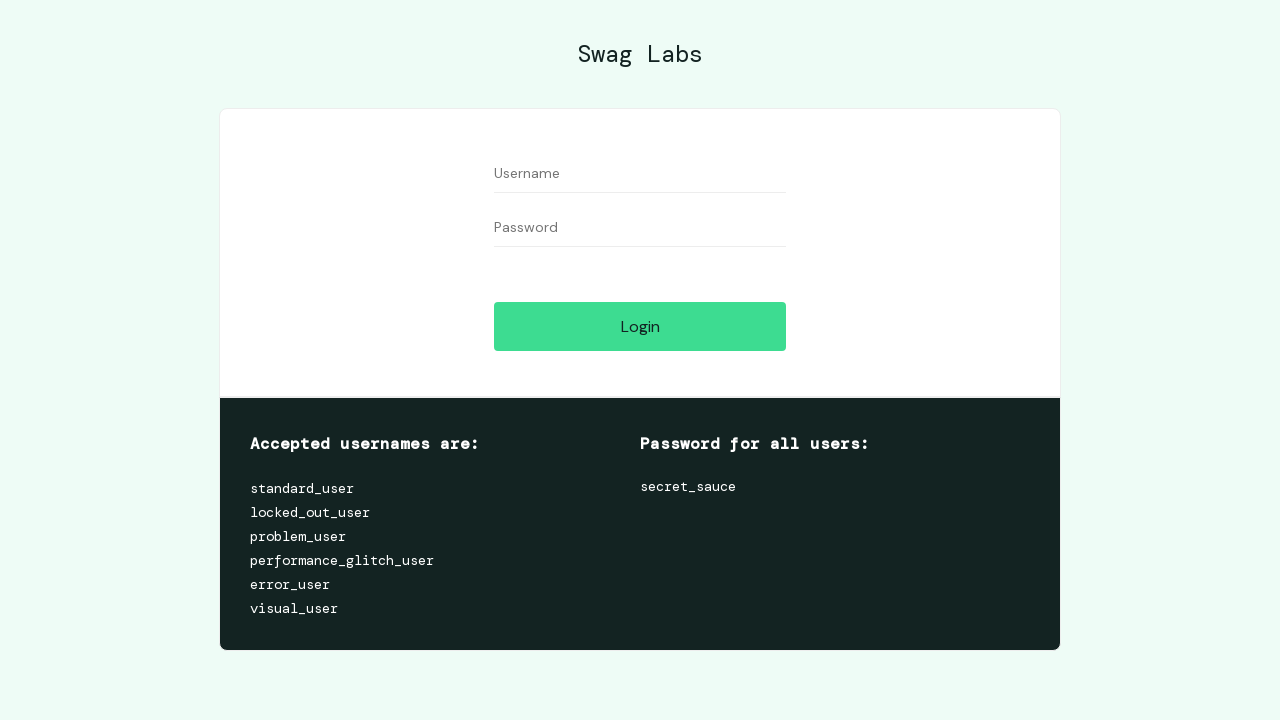

Login button is present on Sauce Demo website
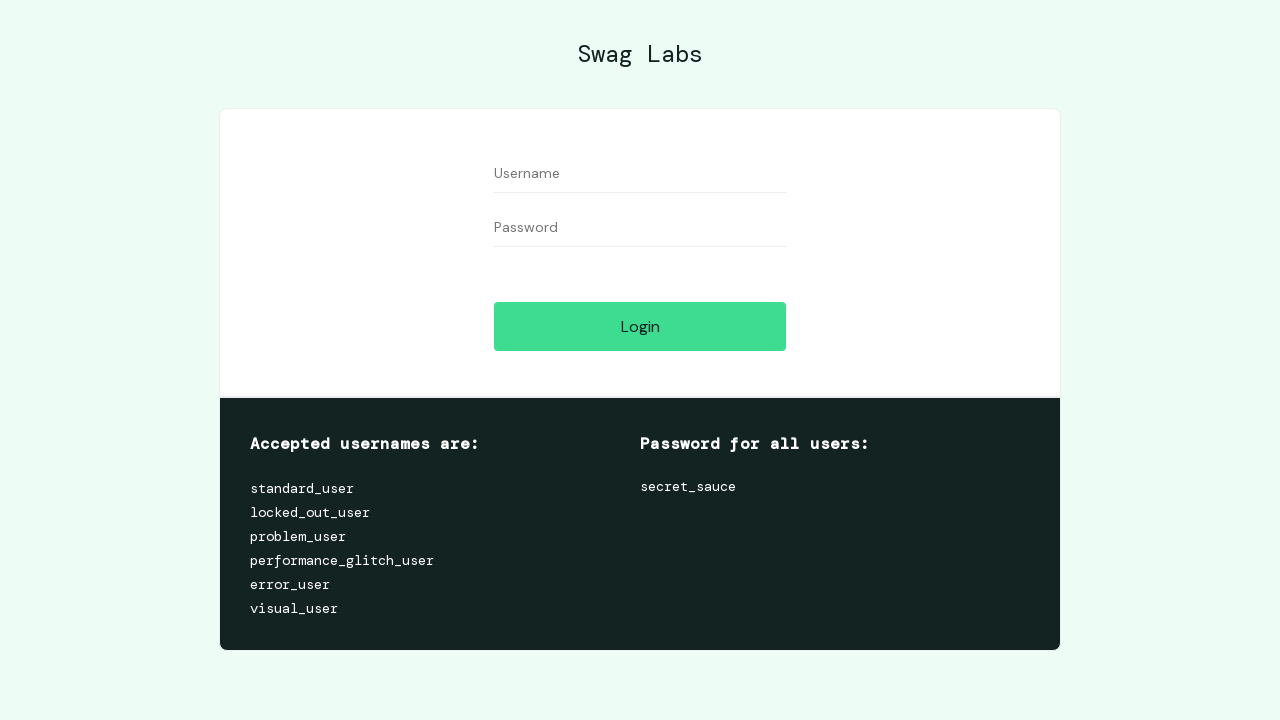

Clicked login button without entering credentials at (640, 326) on #login-button
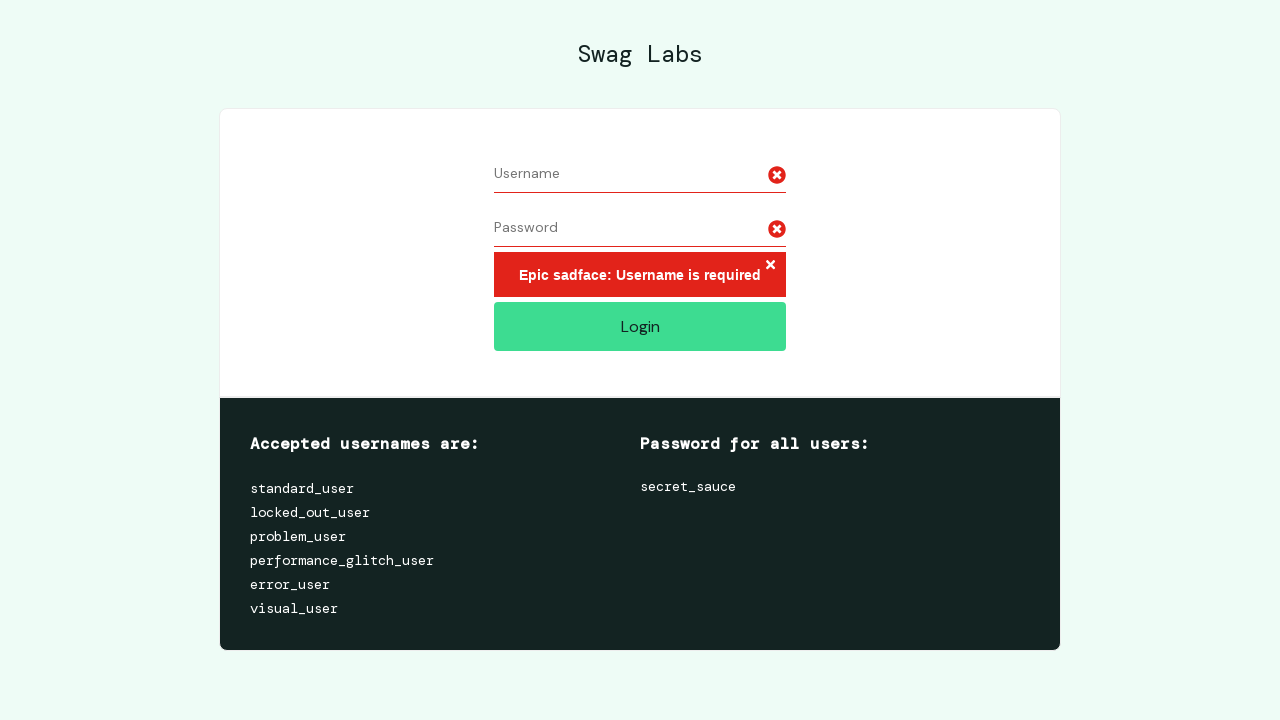

Waited for form validation response
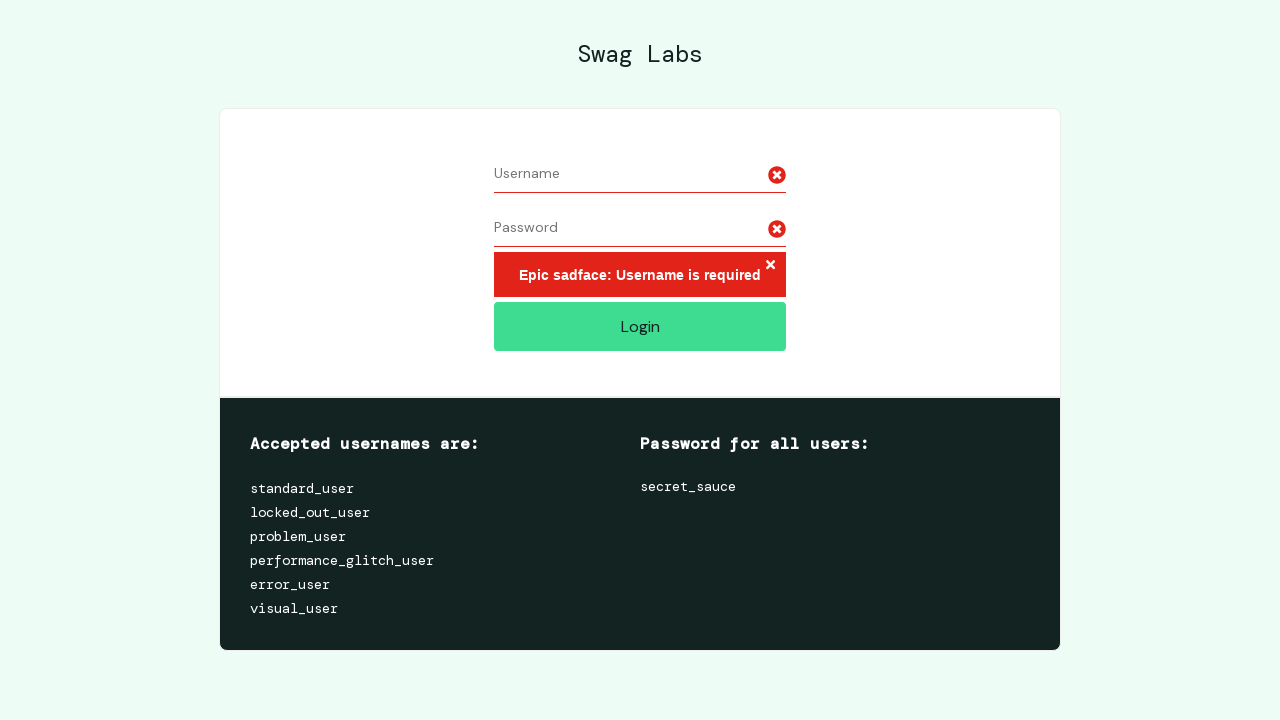

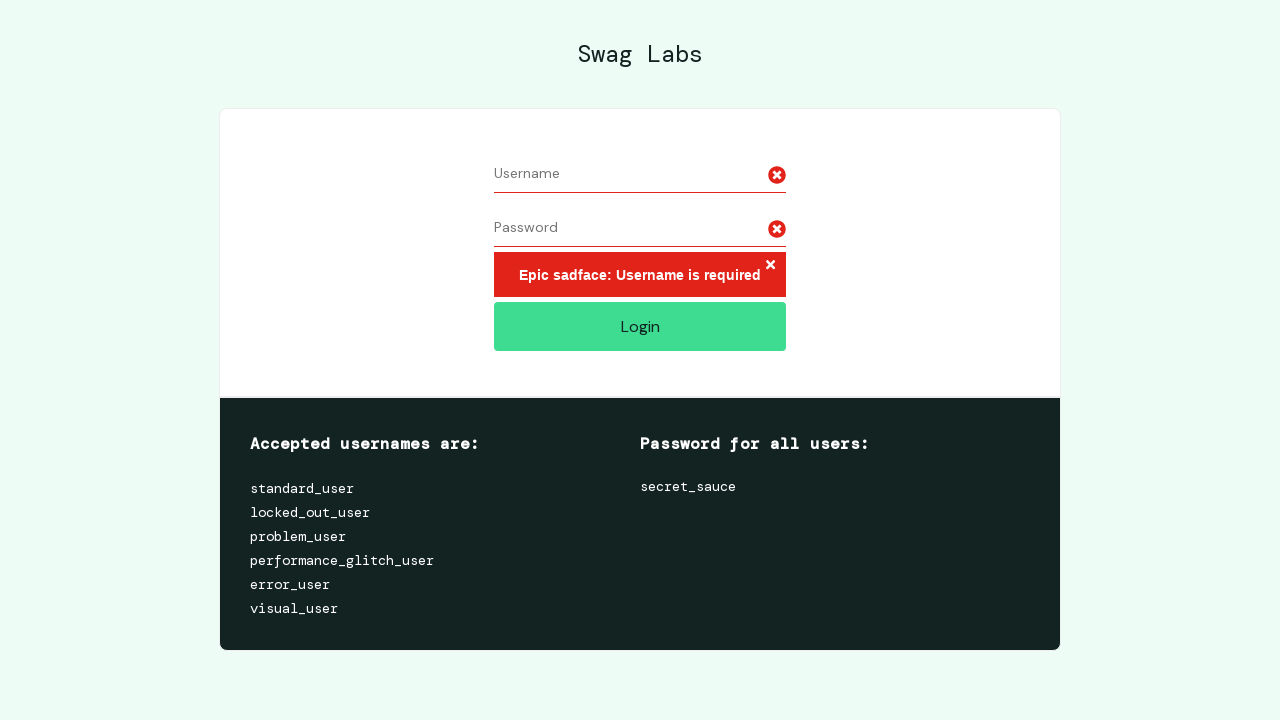